Tests JavaScript alert functionality by clicking on alert button, accepting it, and verifying the result message

Starting URL: http://practice.cydeo.com/javascript_alerts

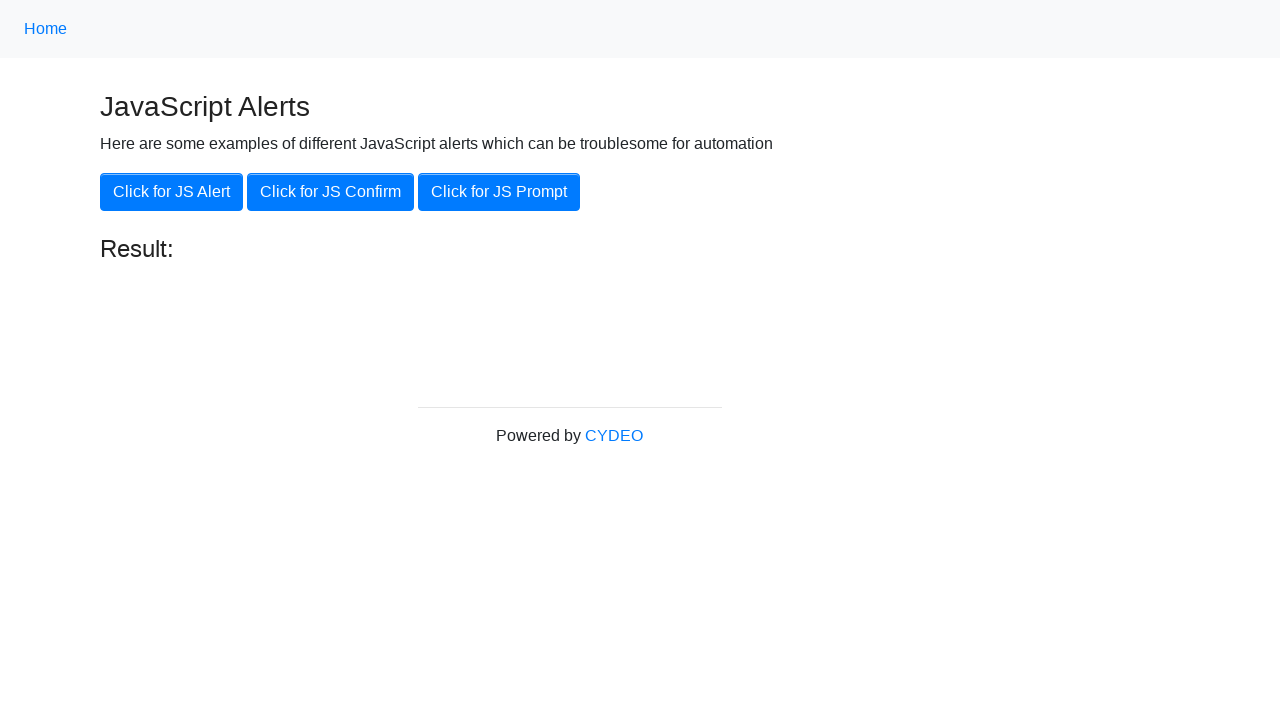

Clicked the 'Click for JS Alert' button at (172, 192) on xpath=//button[.='Click for JS Alert']
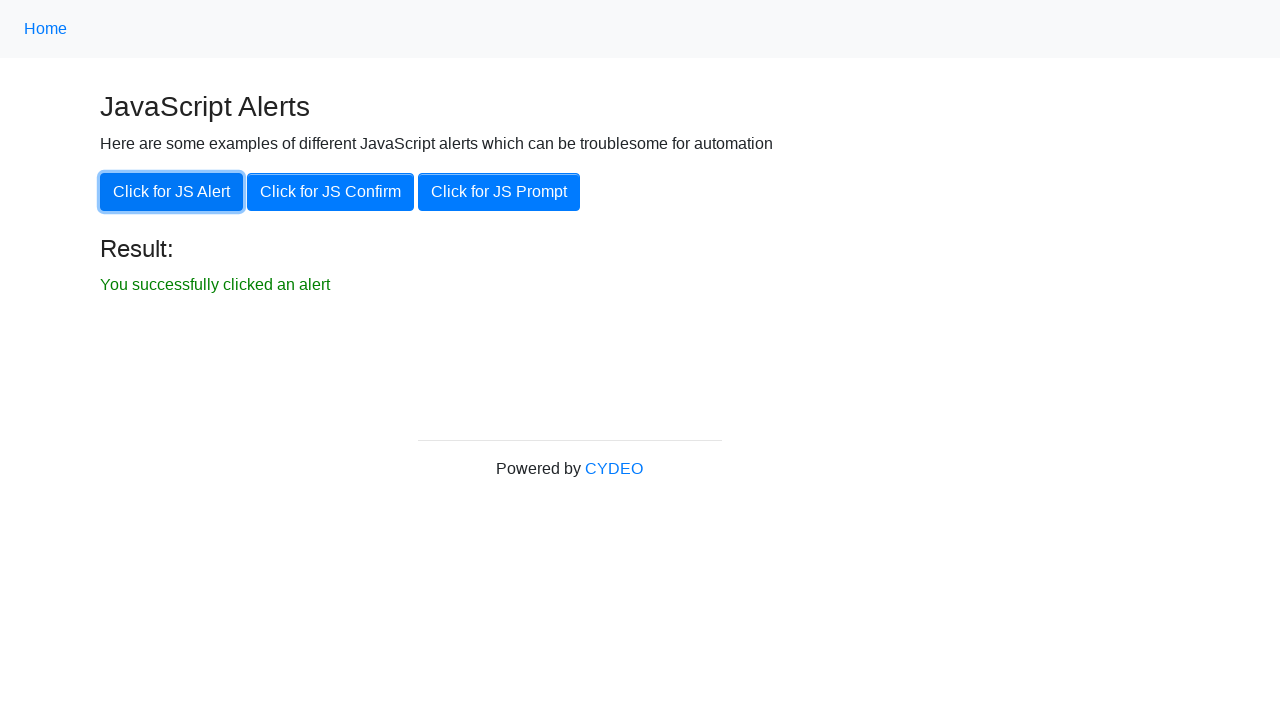

Set up dialog handler to accept alerts
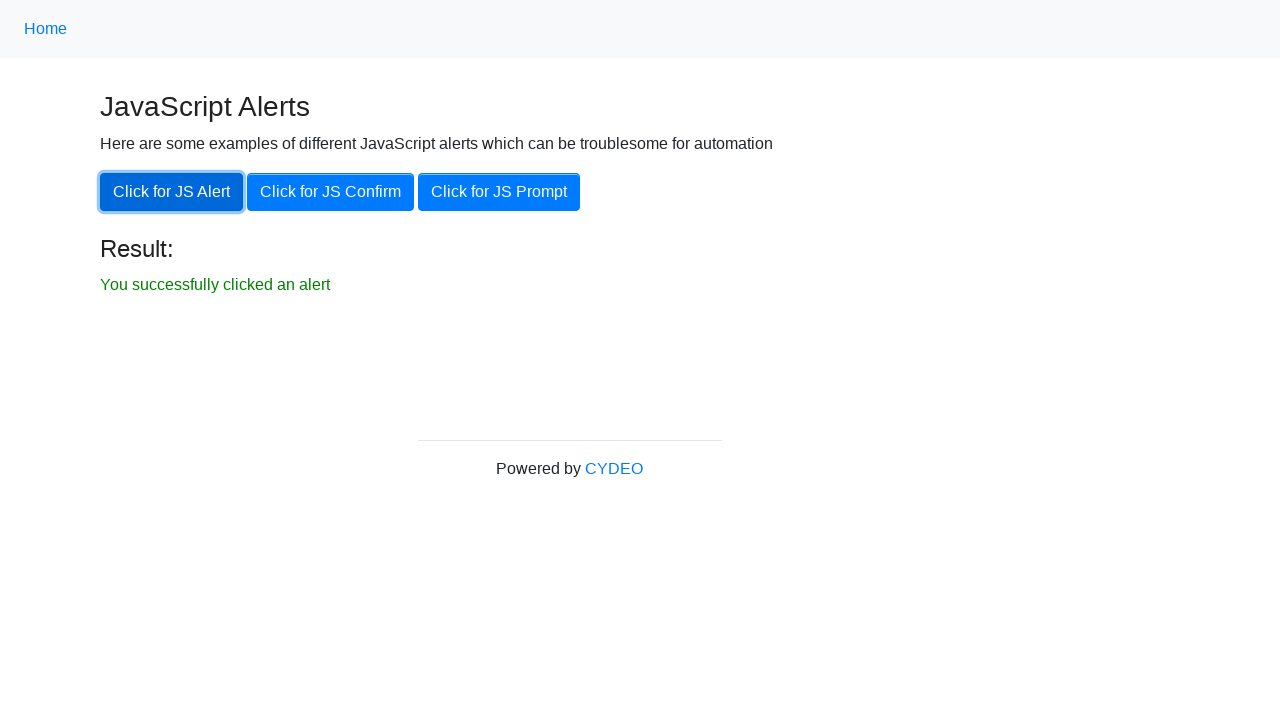

Clicked the 'Click for JS Alert' button again to trigger and accept the alert at (172, 192) on xpath=//button[.='Click for JS Alert']
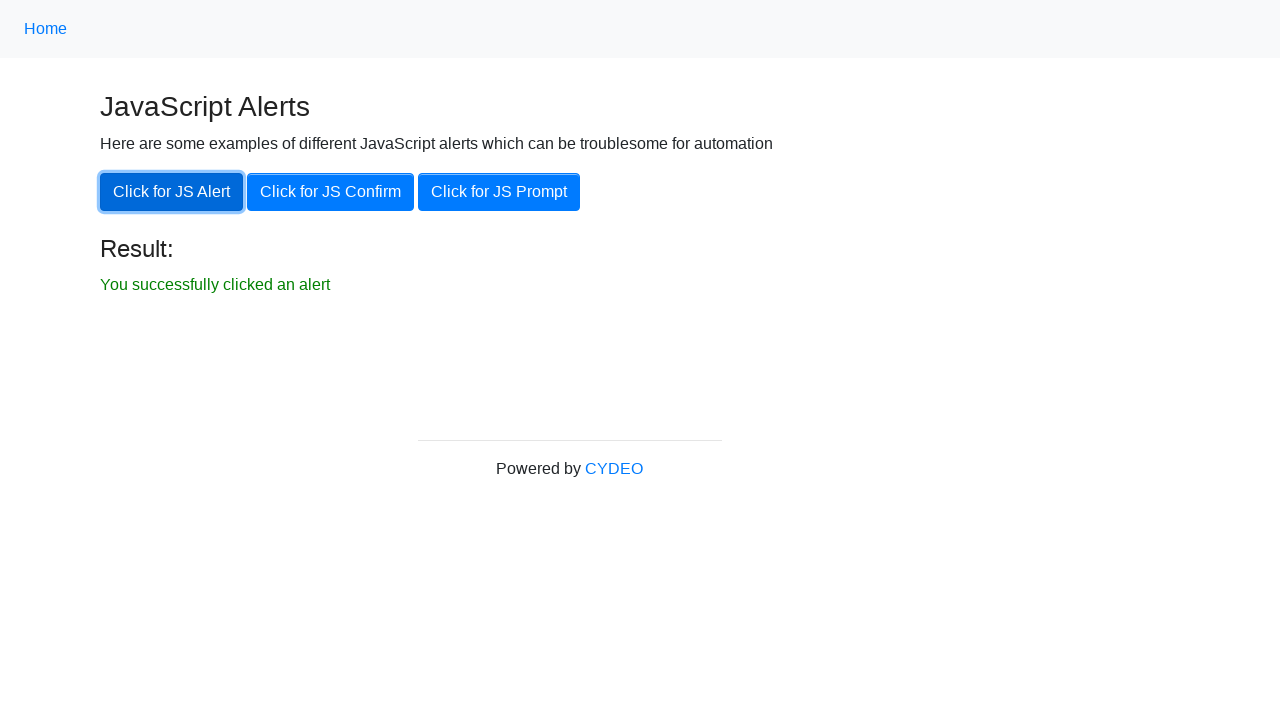

Verified result message is displayed after accepting alert
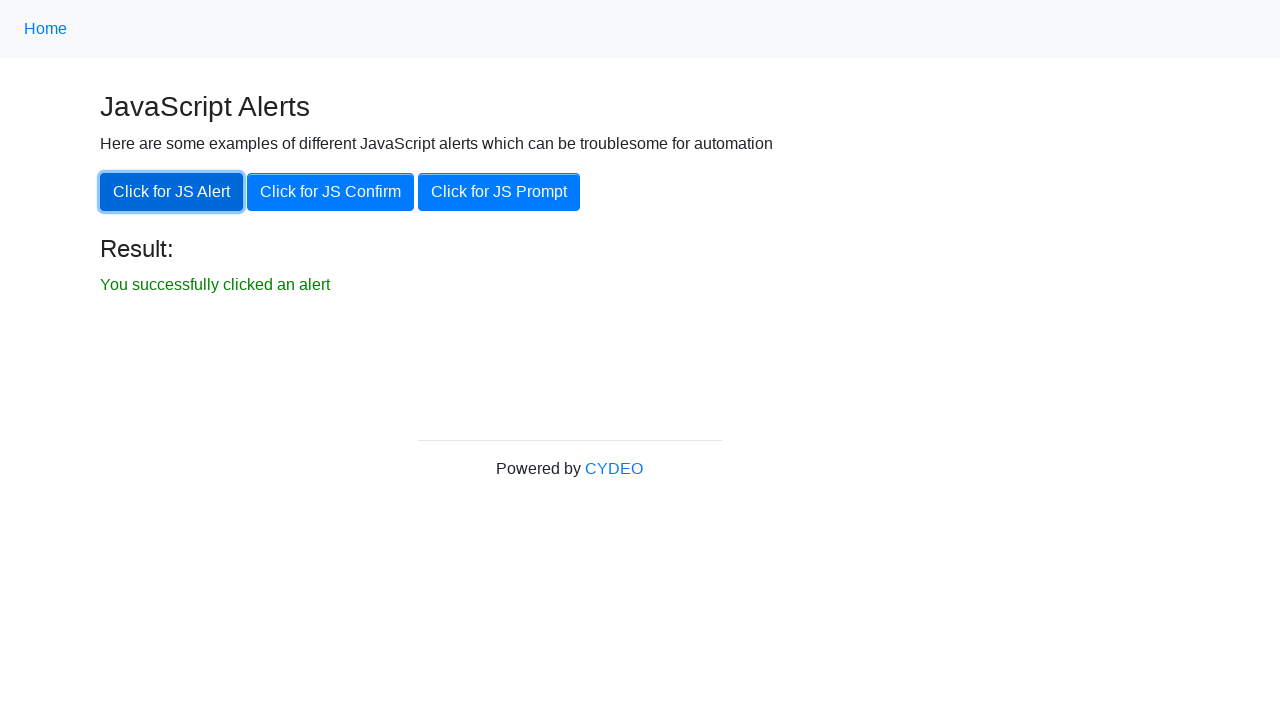

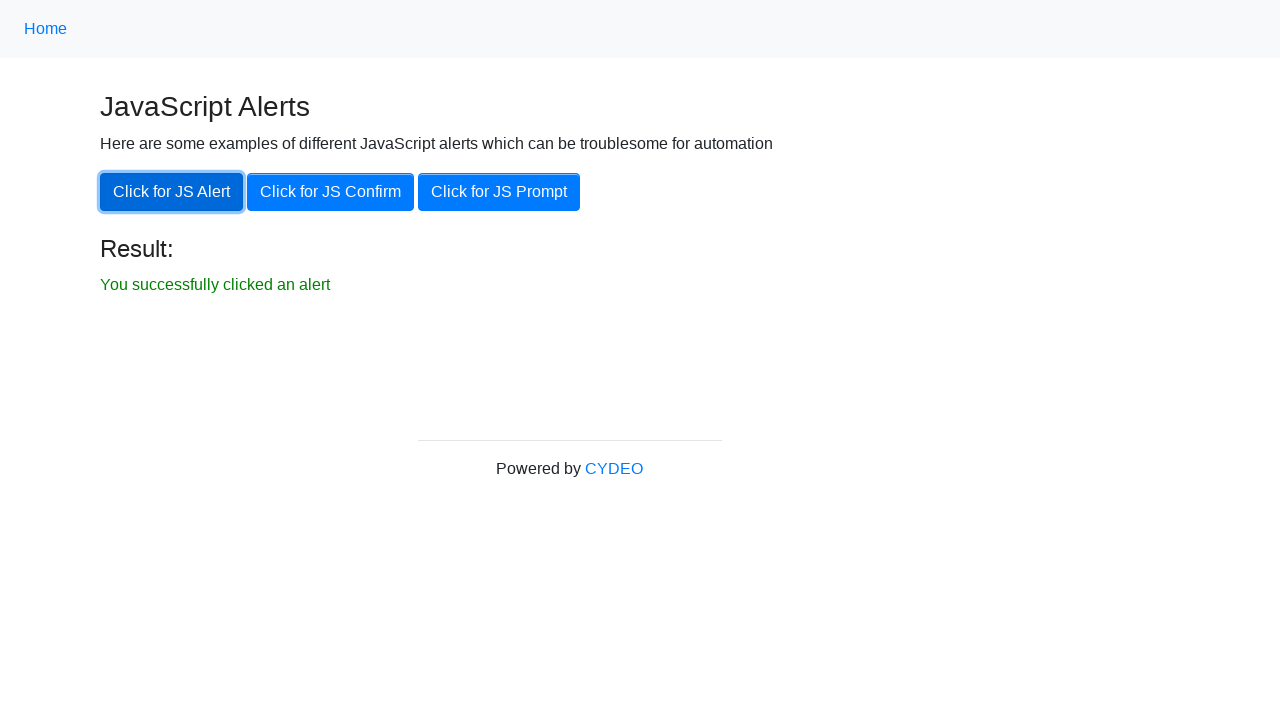